Tests marking individual items as complete by creating two items and checking both checkboxes

Starting URL: https://demo.playwright.dev/todomvc

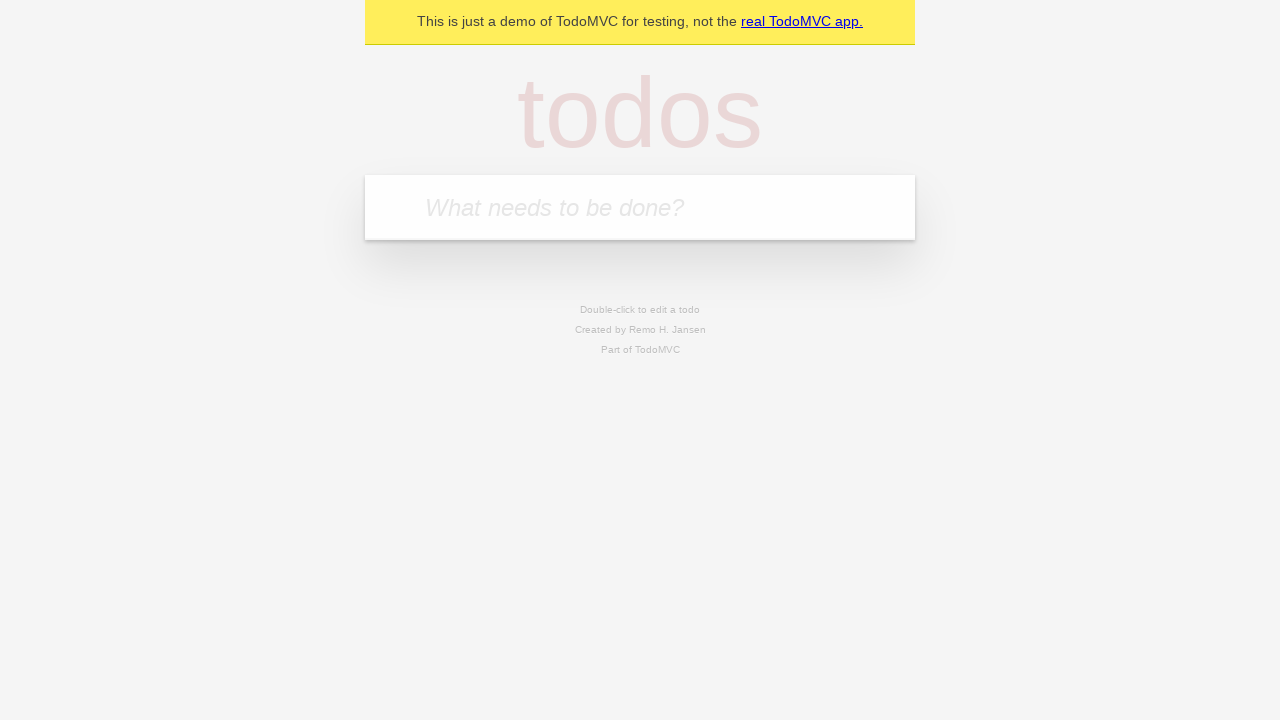

Filled input field with first todo item 'buy some cheese' on internal:attr=[placeholder="What needs to be done?"i]
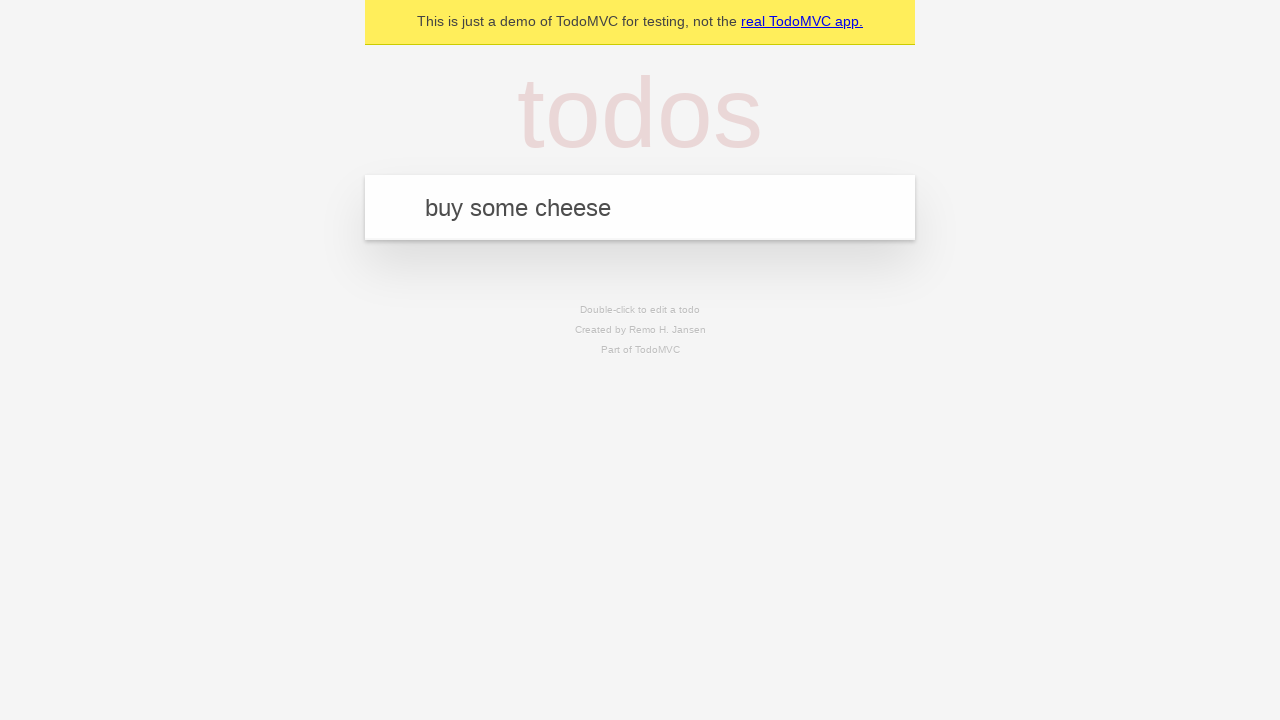

Pressed Enter to create first todo item on internal:attr=[placeholder="What needs to be done?"i]
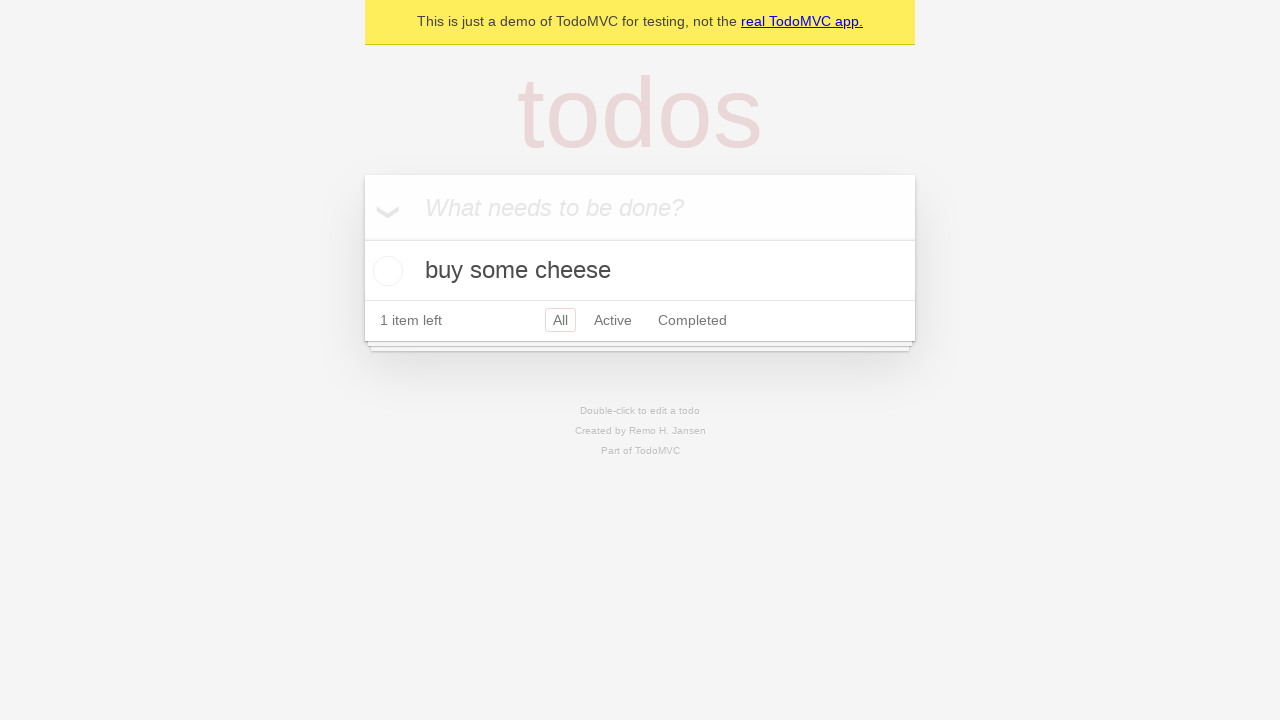

Filled input field with second todo item 'feed the cat' on internal:attr=[placeholder="What needs to be done?"i]
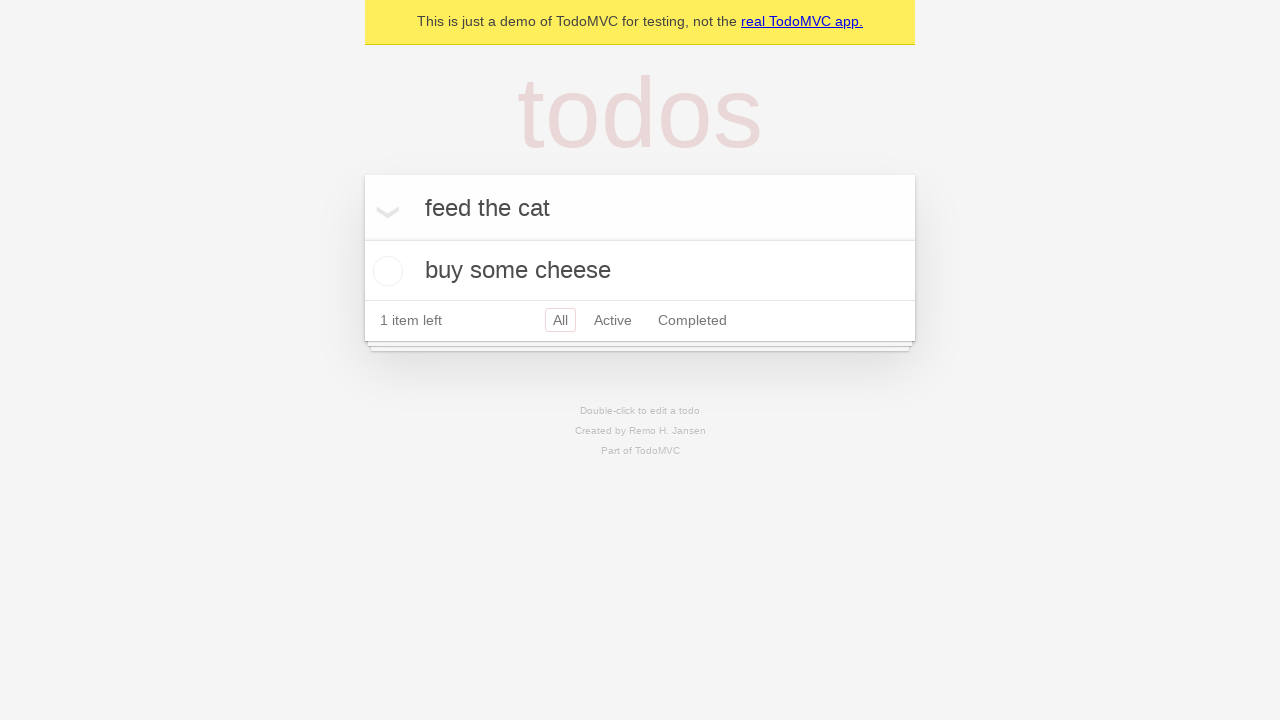

Pressed Enter to create second todo item on internal:attr=[placeholder="What needs to be done?"i]
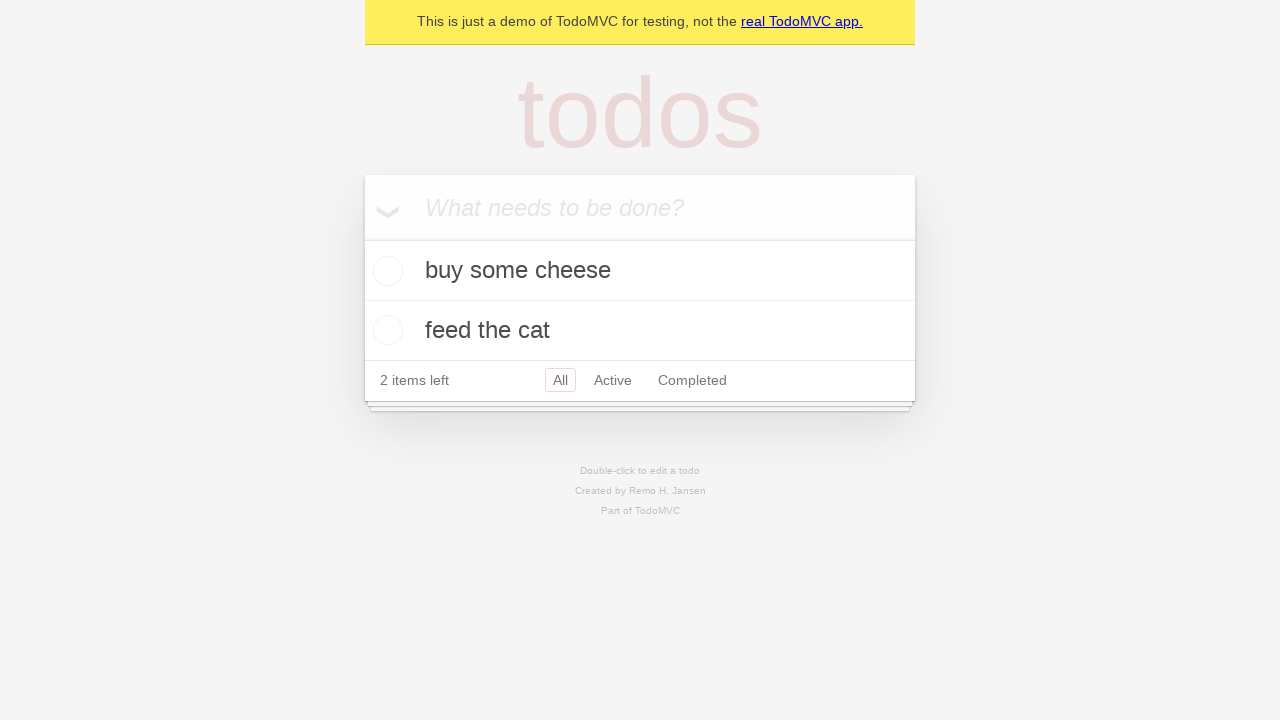

Waited for second todo item to appear in DOM
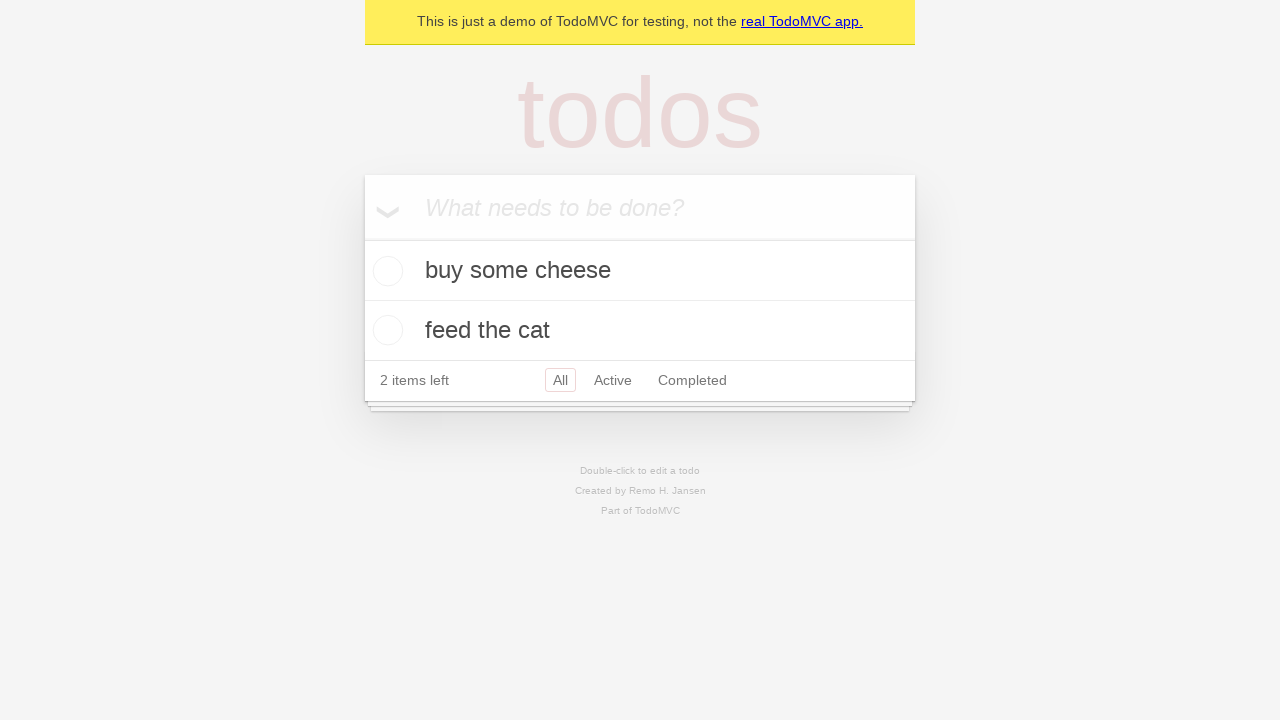

Checked checkbox for first todo item 'buy some cheese' at (385, 271) on internal:testid=[data-testid="todo-item"s] >> nth=0 >> internal:role=checkbox
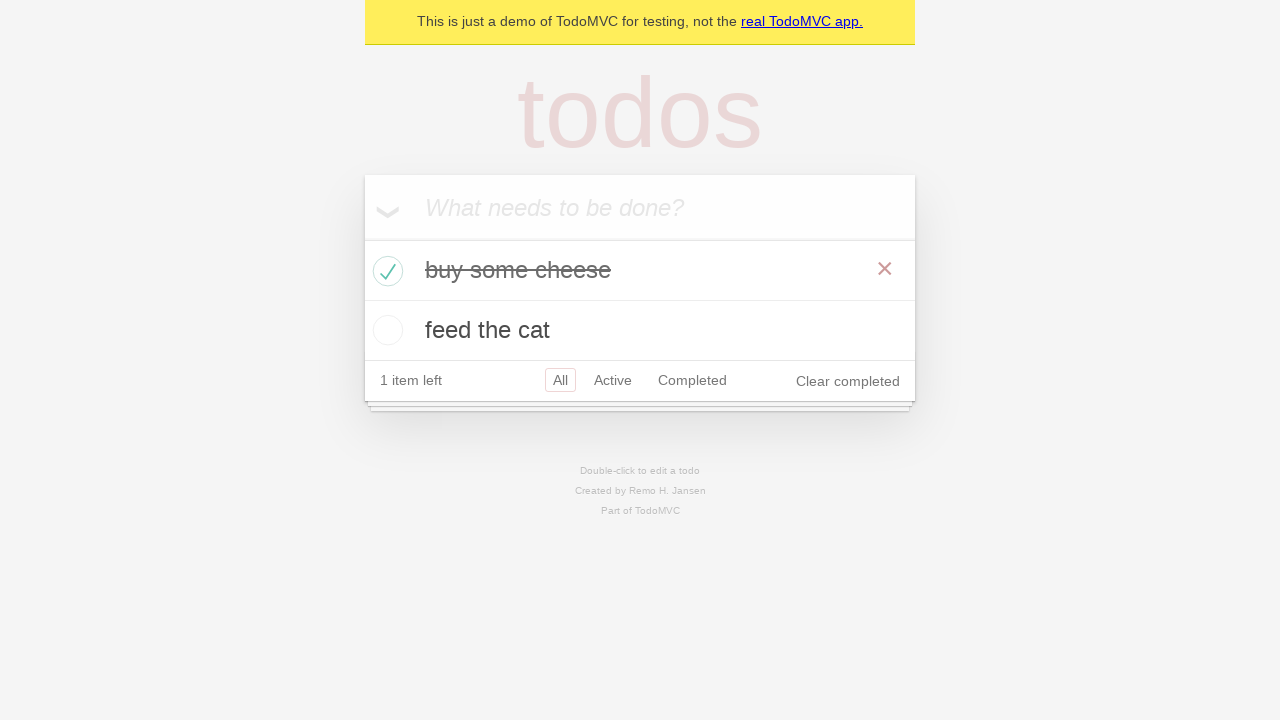

Checked checkbox for second todo item 'feed the cat' at (385, 330) on internal:testid=[data-testid="todo-item"s] >> nth=1 >> internal:role=checkbox
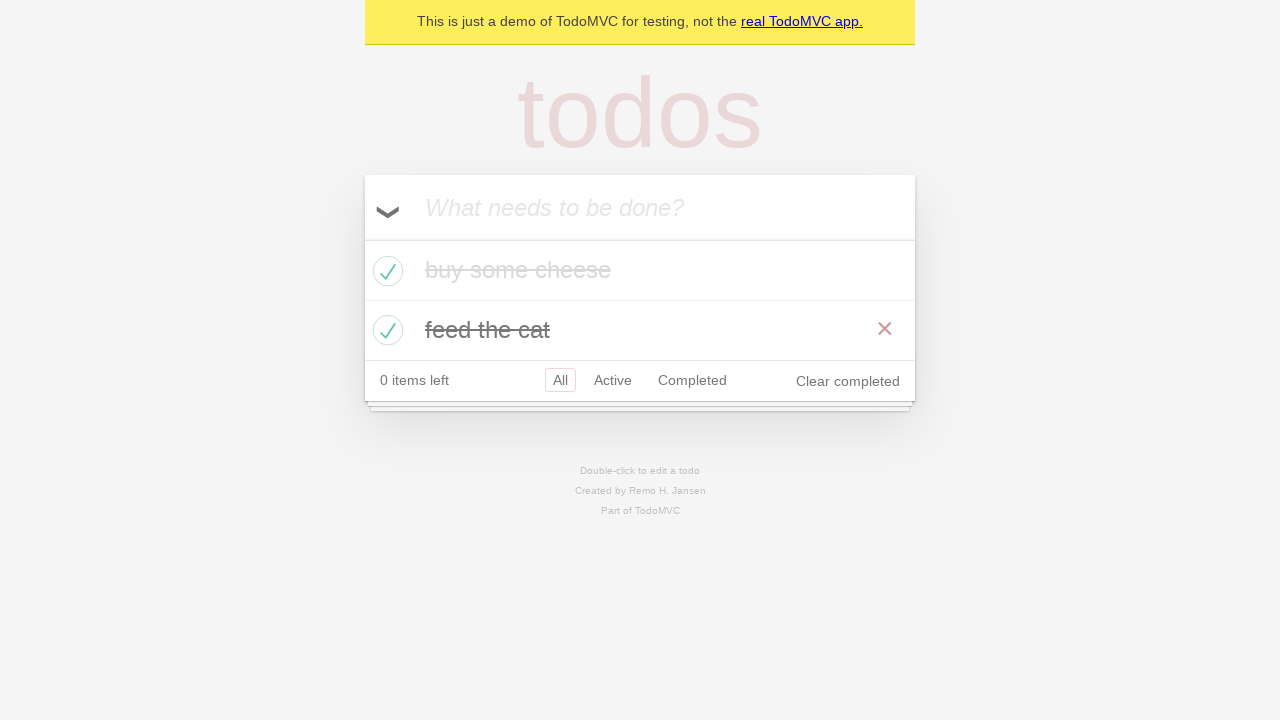

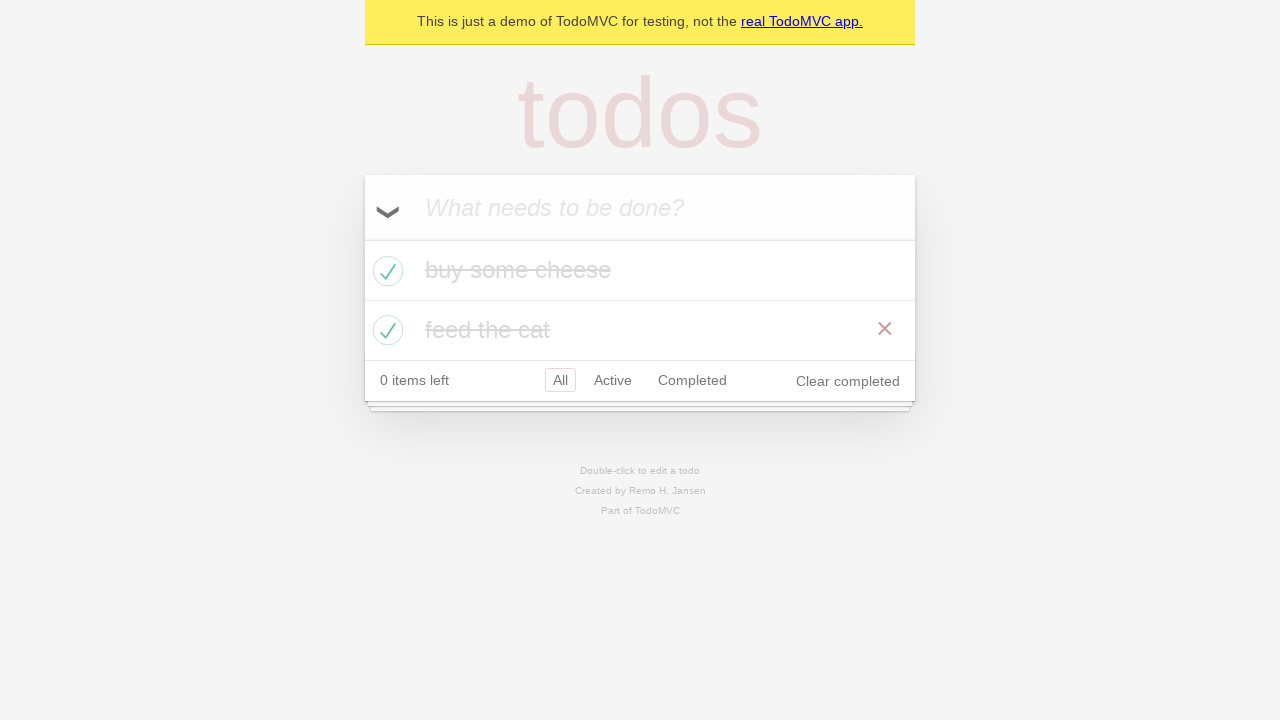